Navigates to a hotel booking site, clicks on the "New User" registration link, and checks the terms and conditions checkbox

Starting URL: https://adactinhotelapp.com/

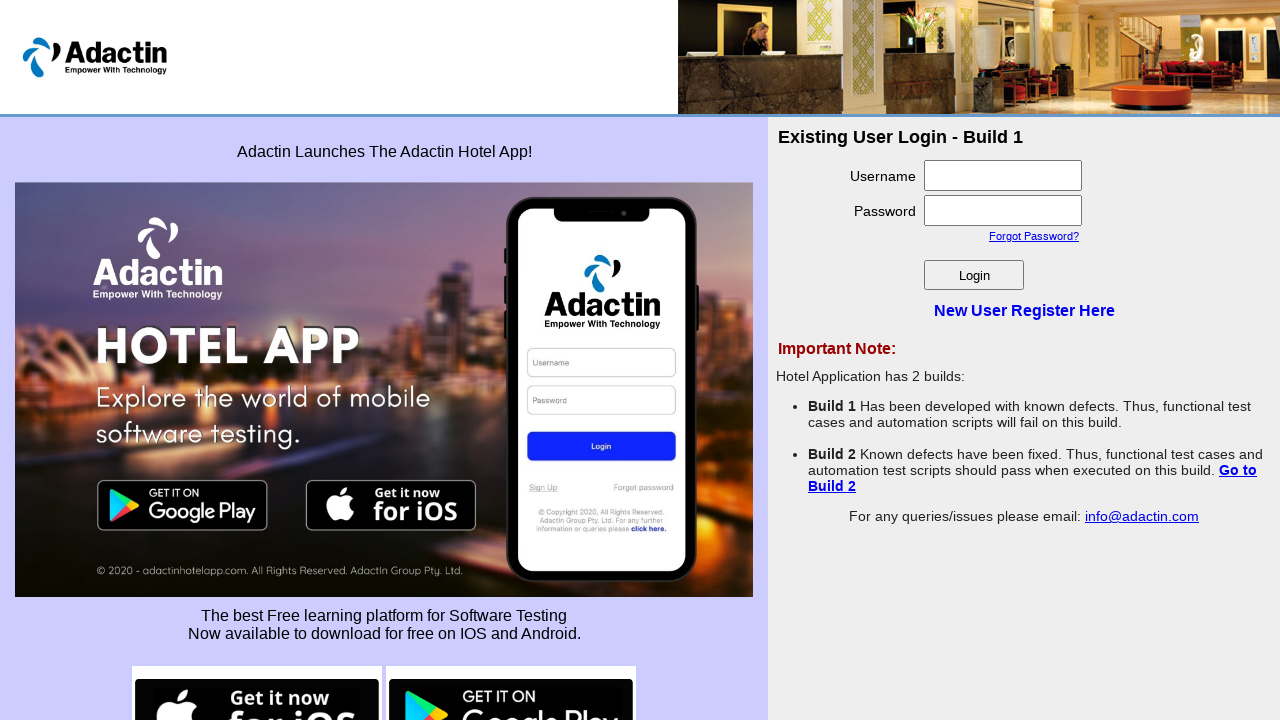

Navigated to Adactin hotel booking site
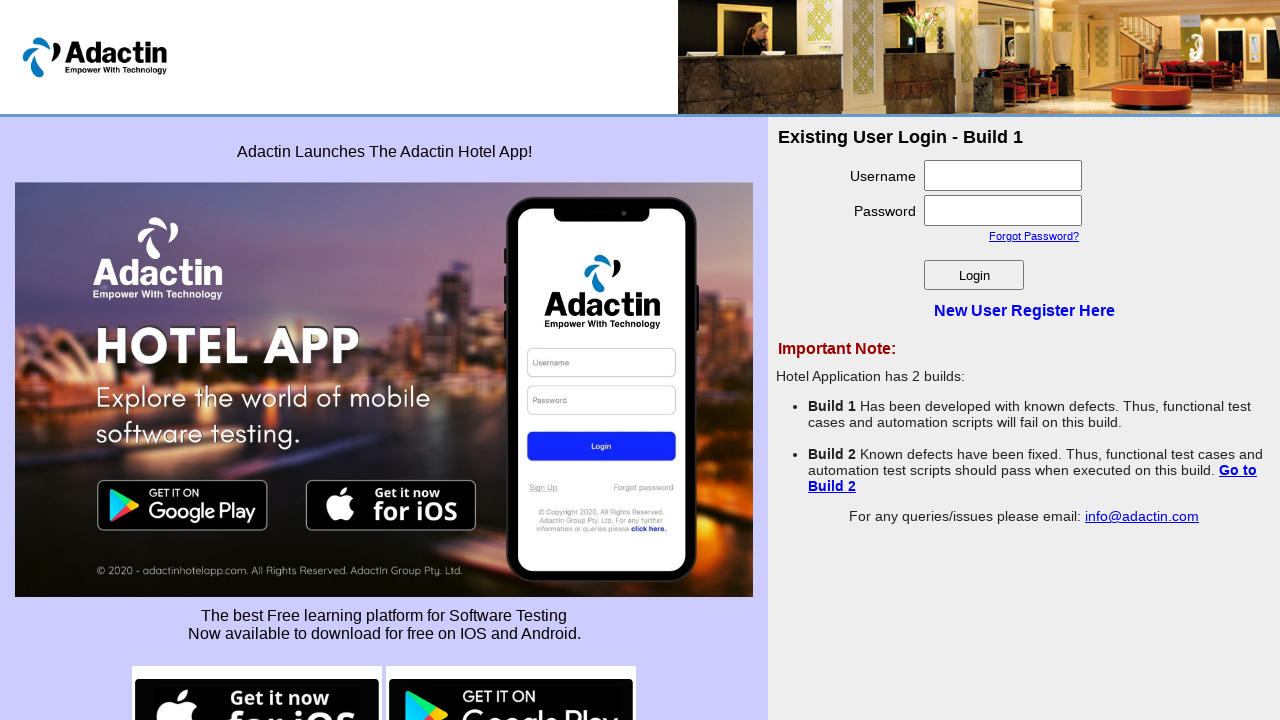

Clicked on 'New User' registration link at (1024, 310) on a:has-text('New User')
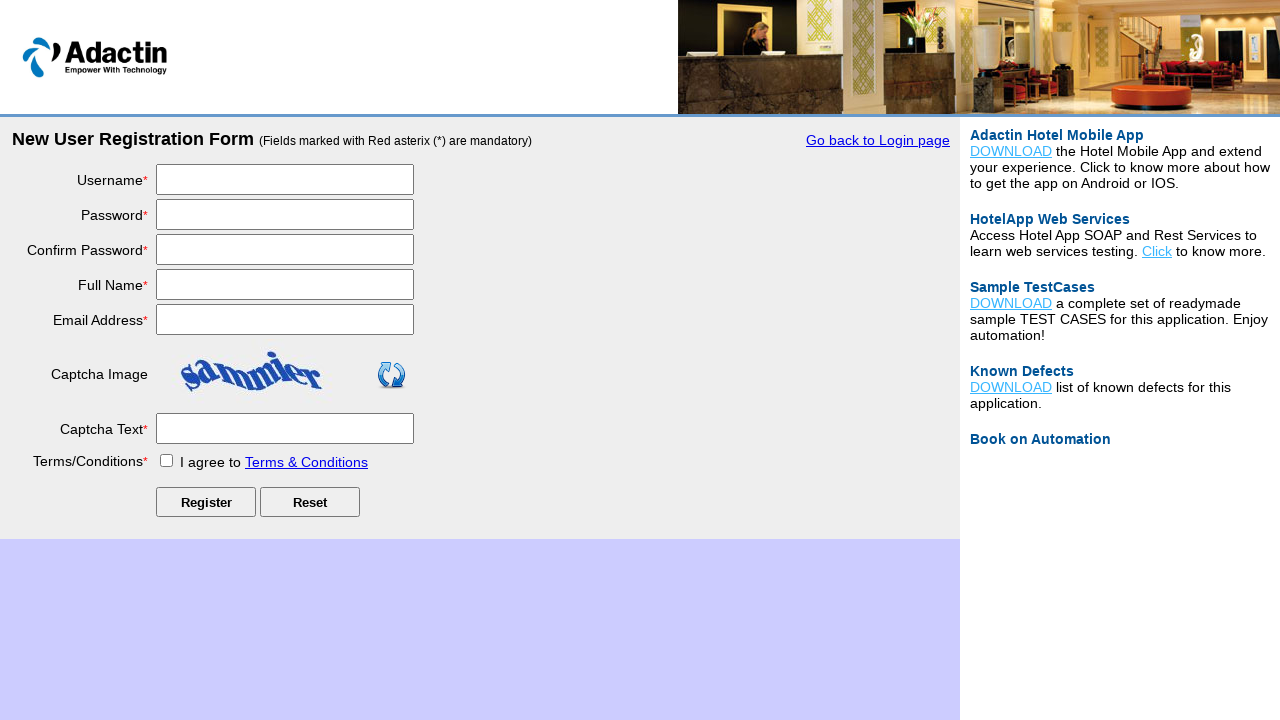

Checked the terms and conditions checkbox at (166, 460) on input[name='tnc_box']
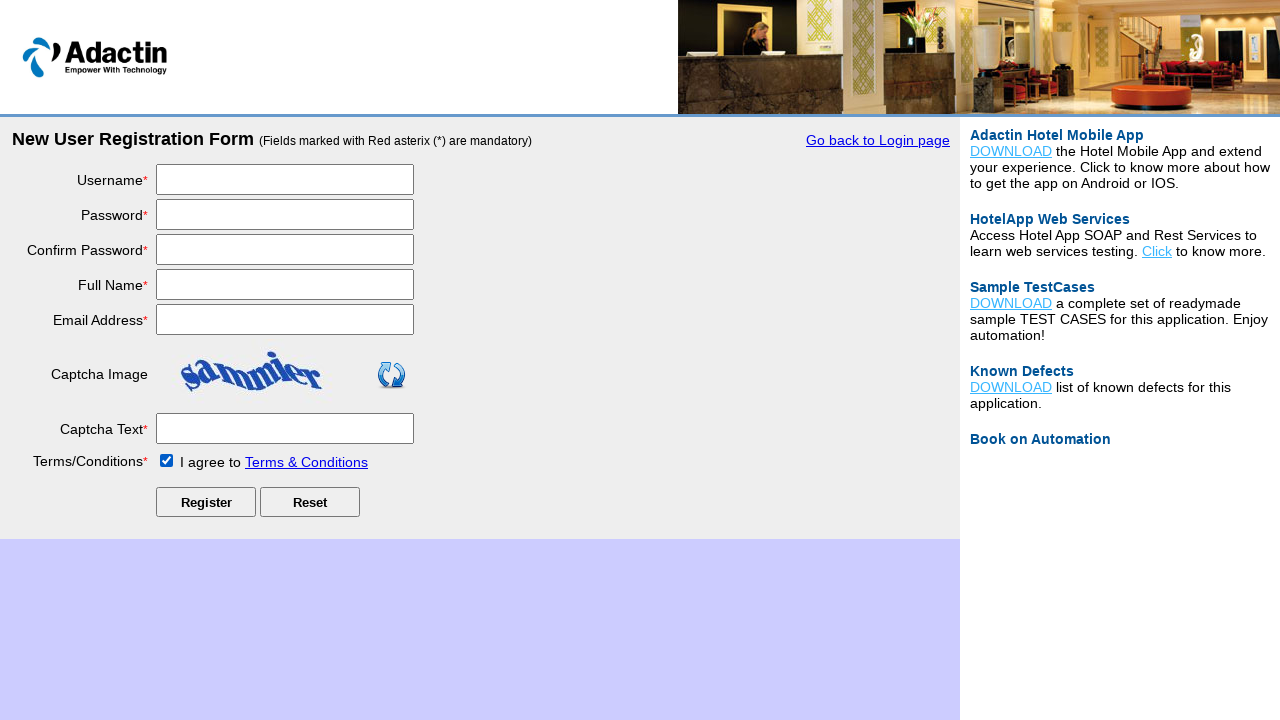

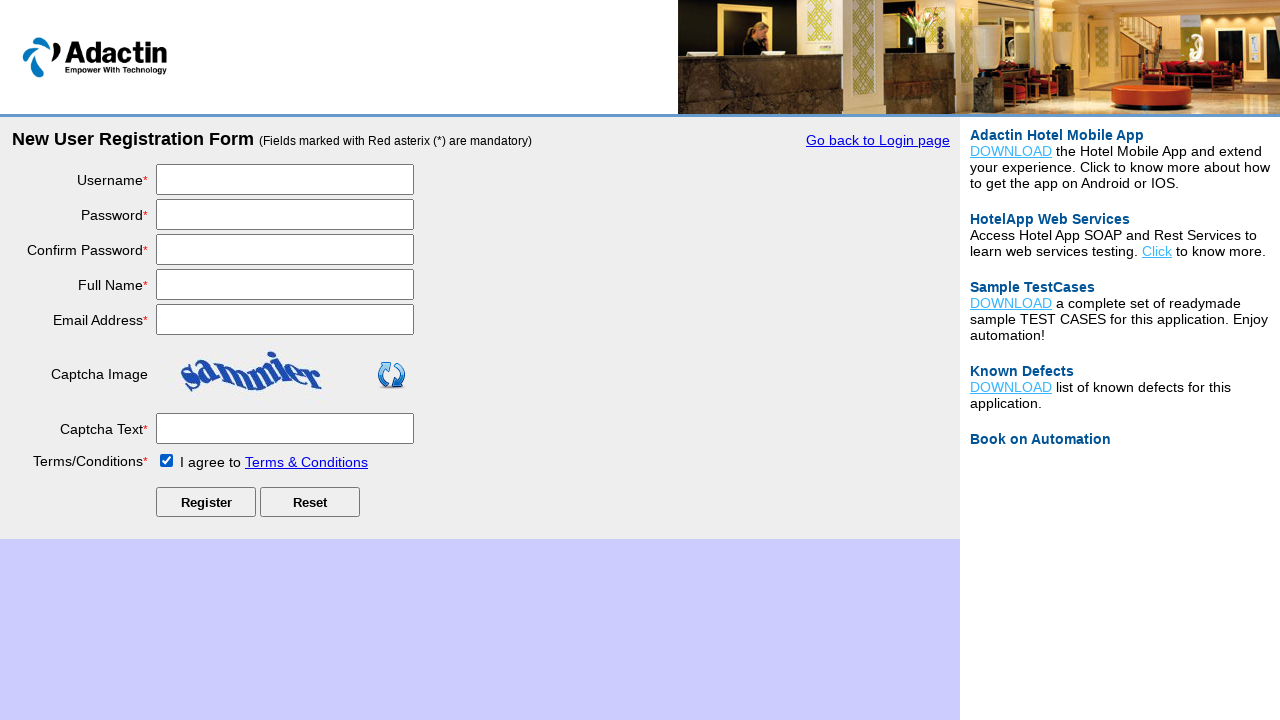